Tests dropdown select menu functionality by selecting "Yellow" option from the old style select menu on the DemoQA practice site.

Starting URL: https://demoqa.com/select-menu

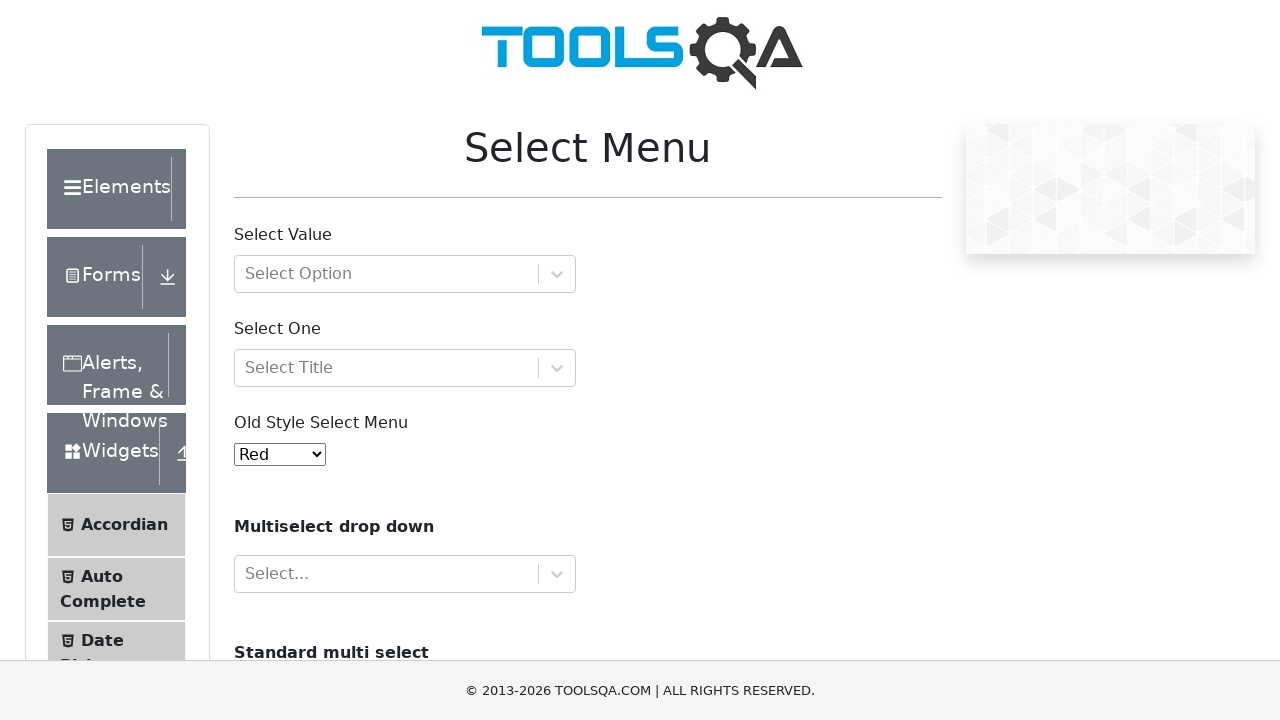

Navigated to DemoQA select menu practice page
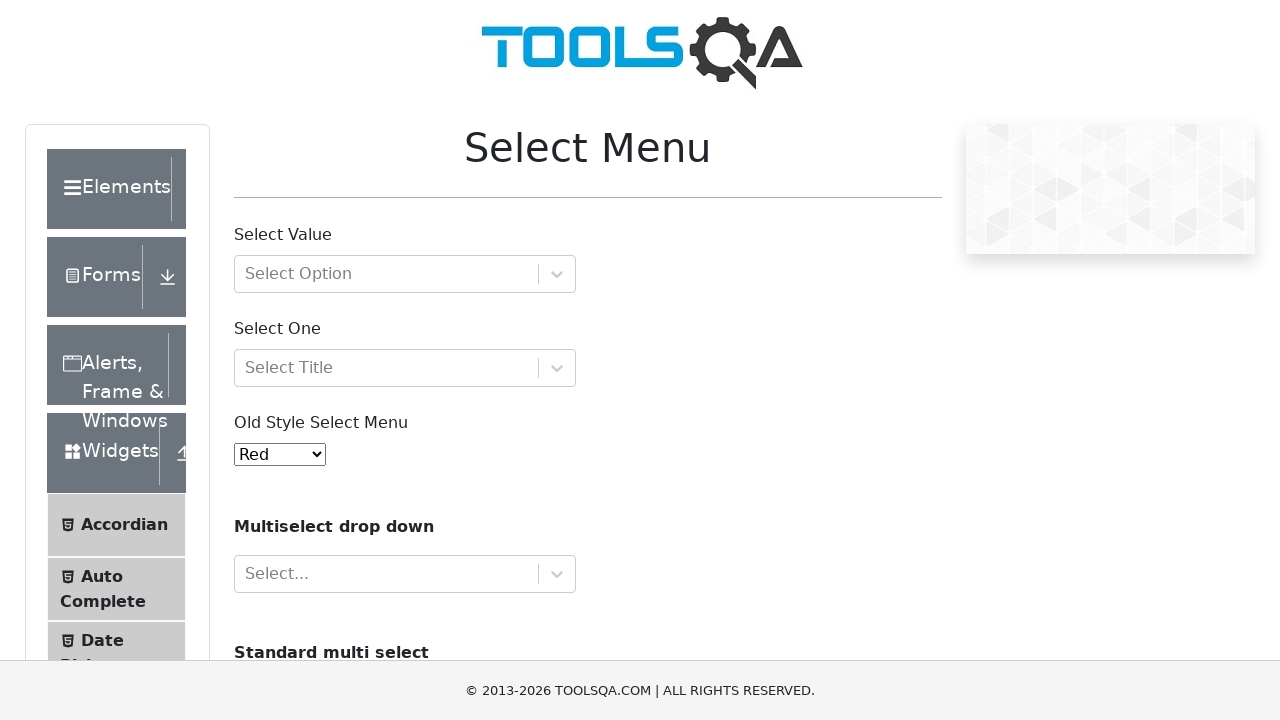

Selected 'Yellow' option from the old style select menu on #oldSelectMenu
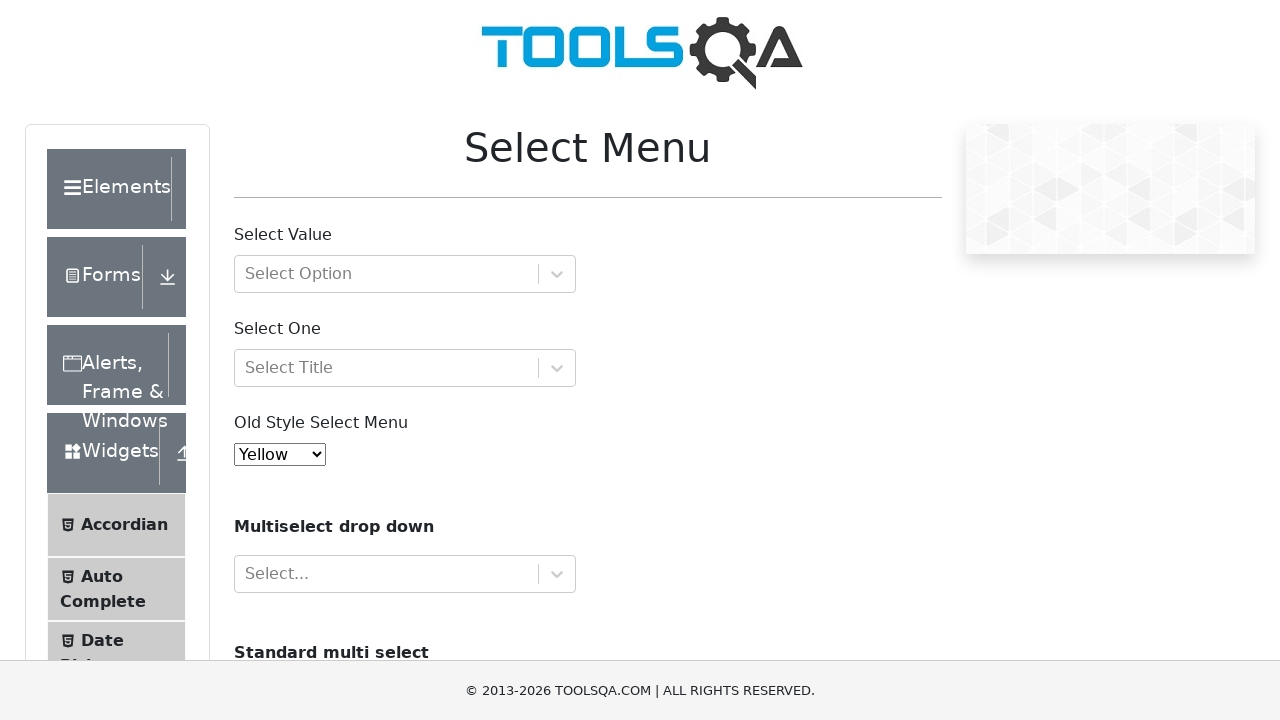

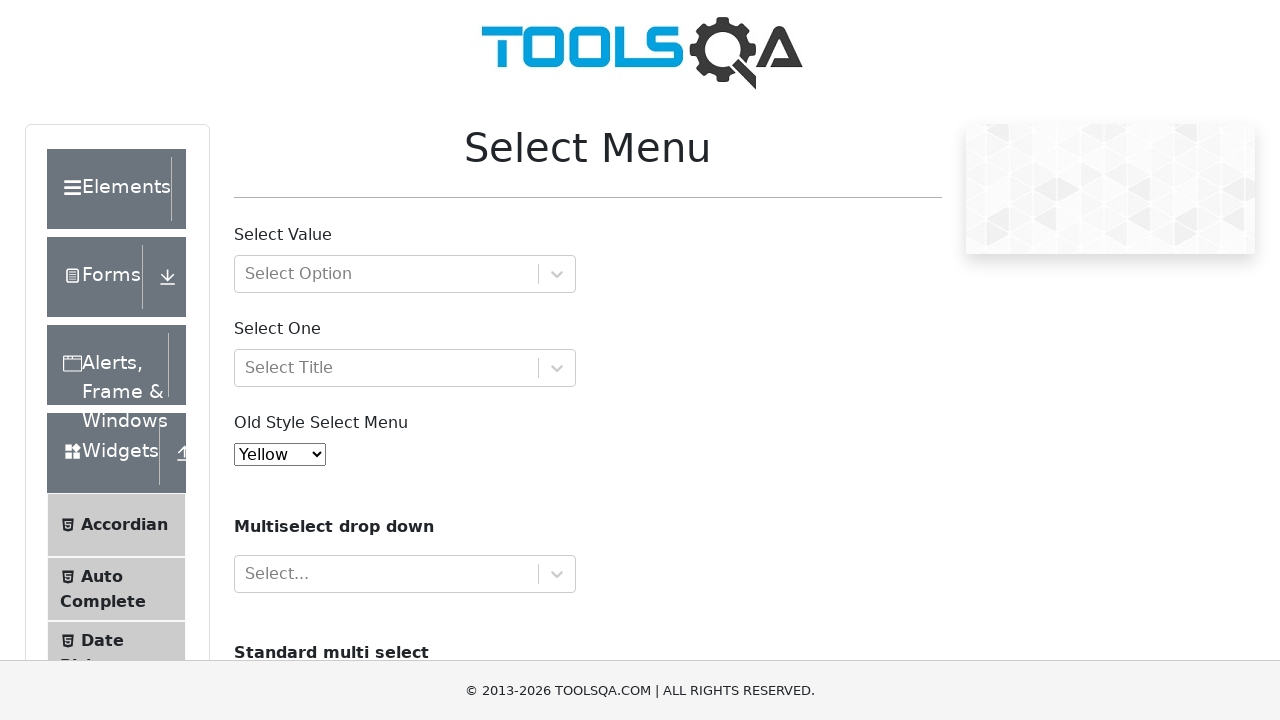